Tests the Windows 10 ISO download page UI flow by selecting a product edition, choosing a language, and navigating through the download options to reach the download button.

Starting URL: https://www.microsoft.com/en-ca/software-download/windows10ISO

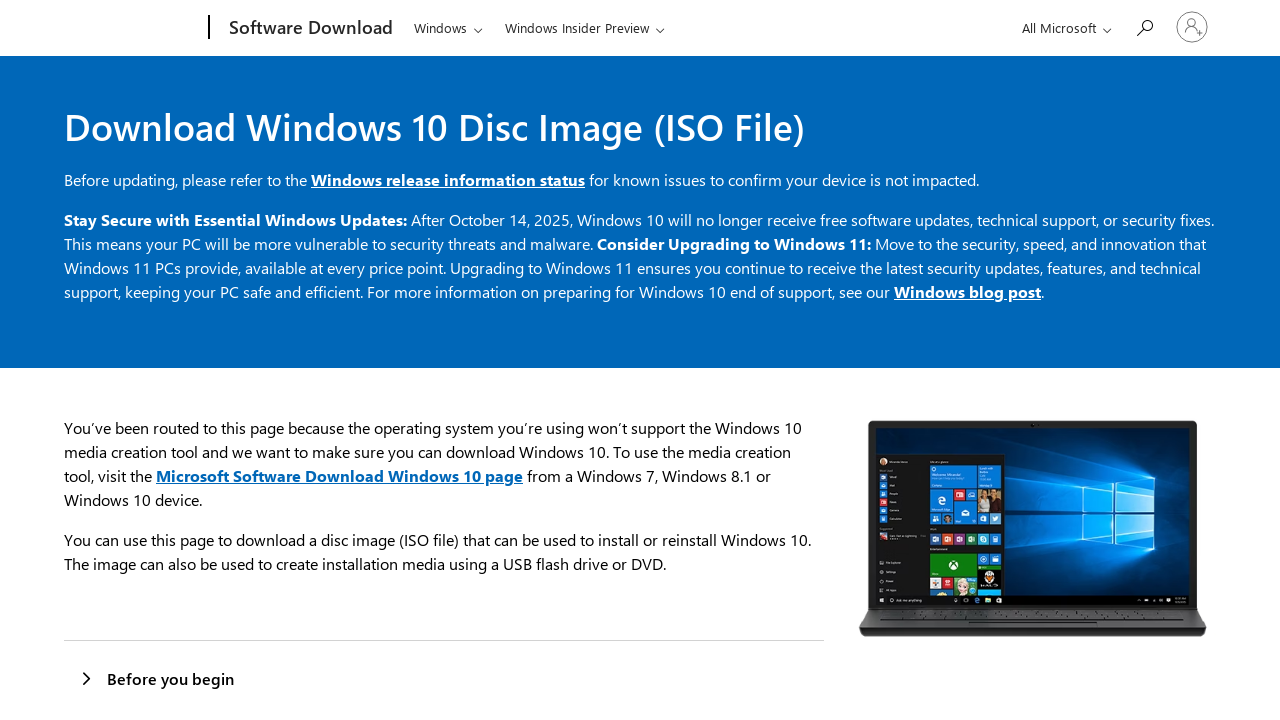

Product edition dropdown became visible
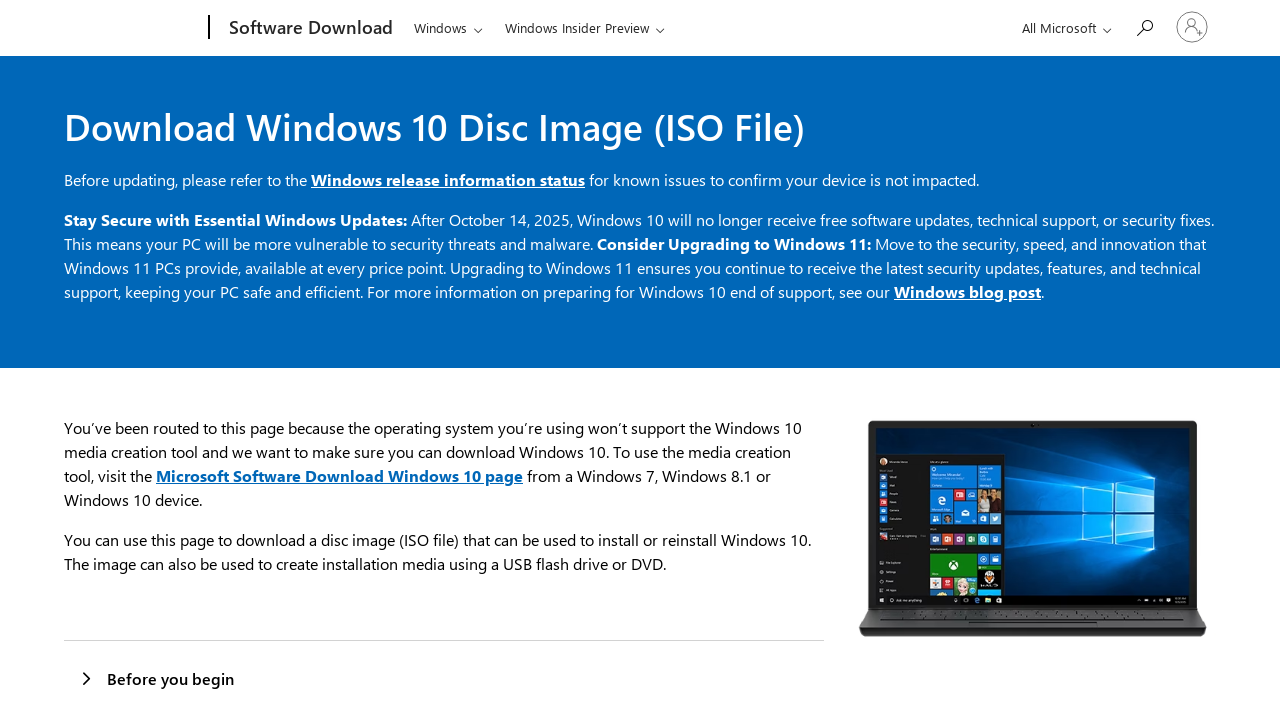

Selected product edition with value '2618' on #product-edition
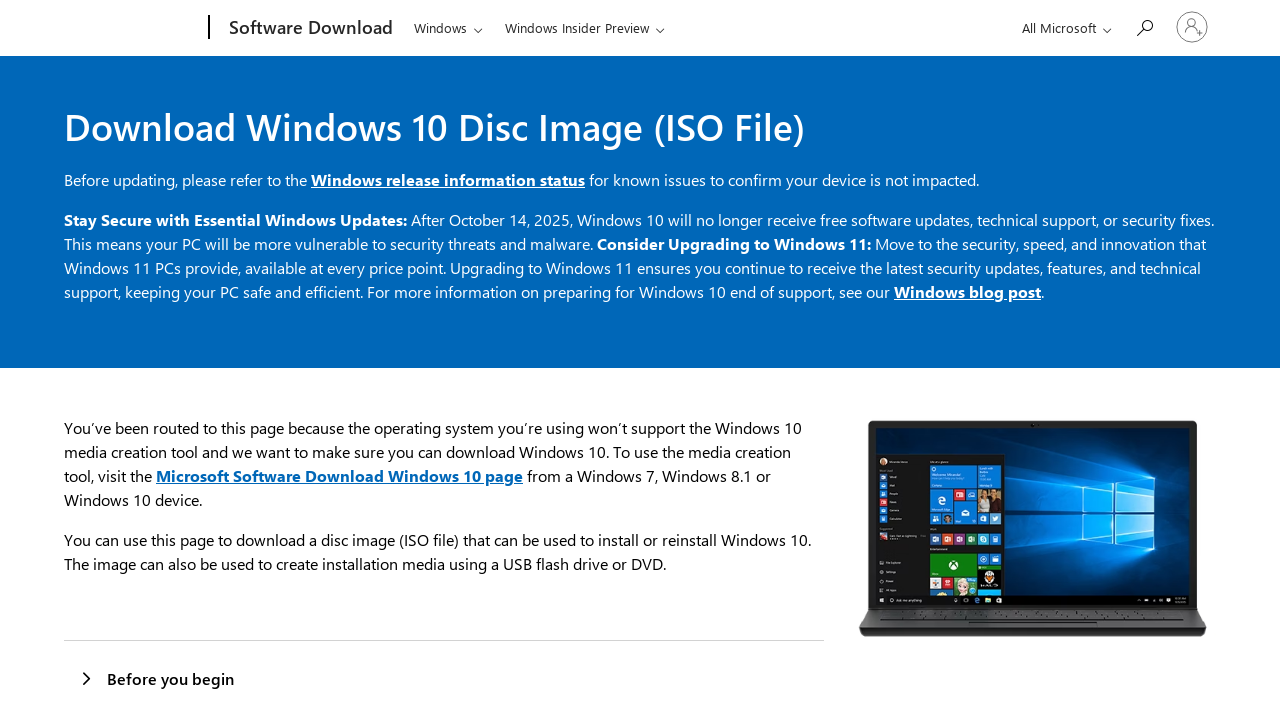

Product edition submit button became visible
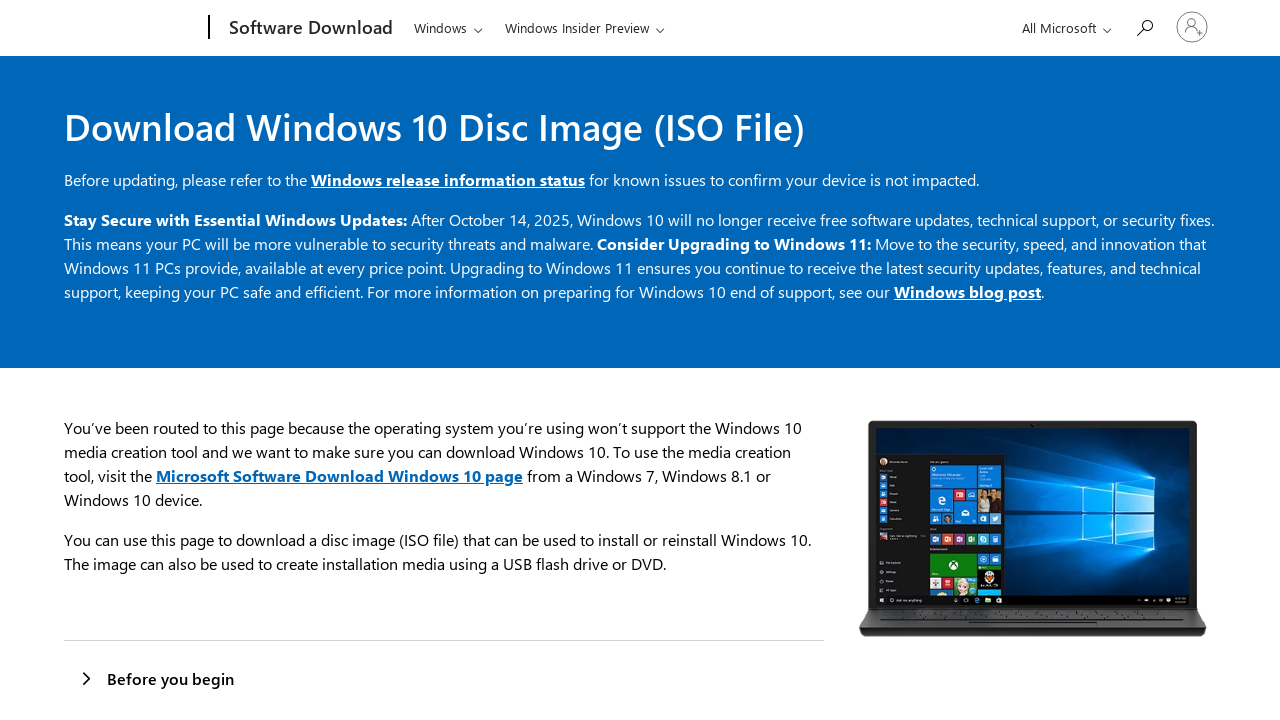

Clicked submit button for product edition at (108, 361) on #submit-product-edition
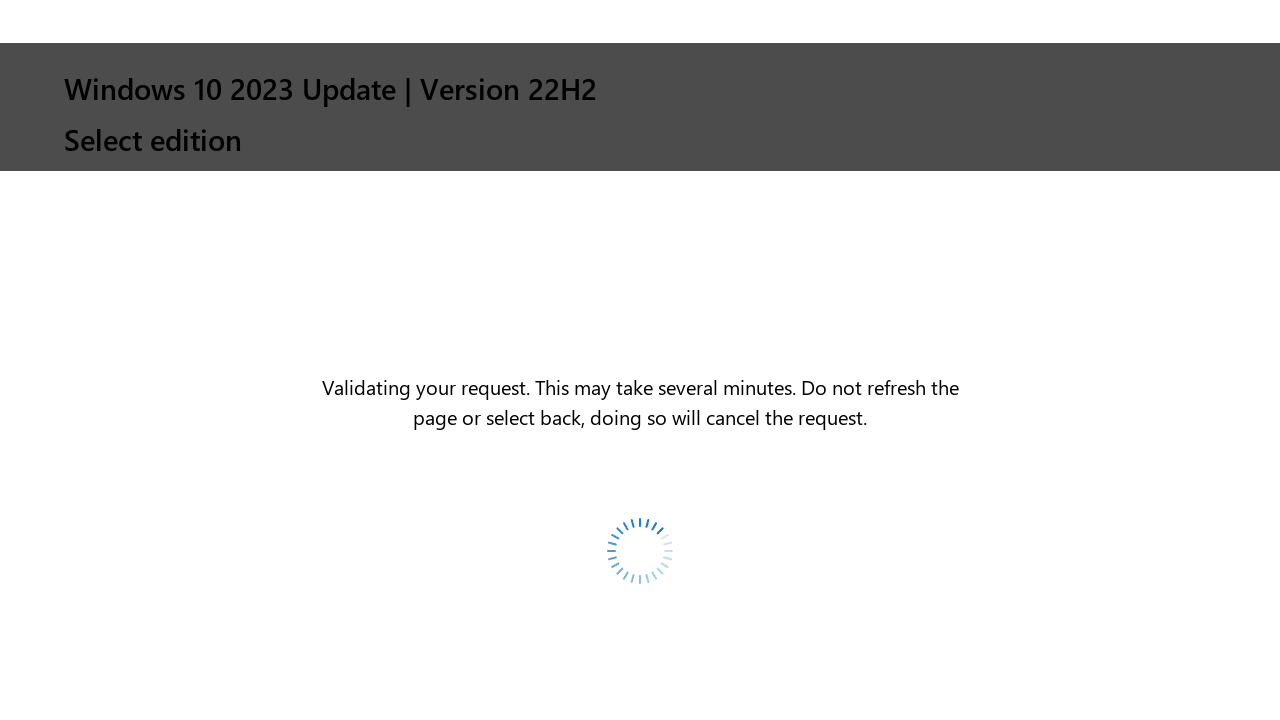

Language selection dropdown became visible
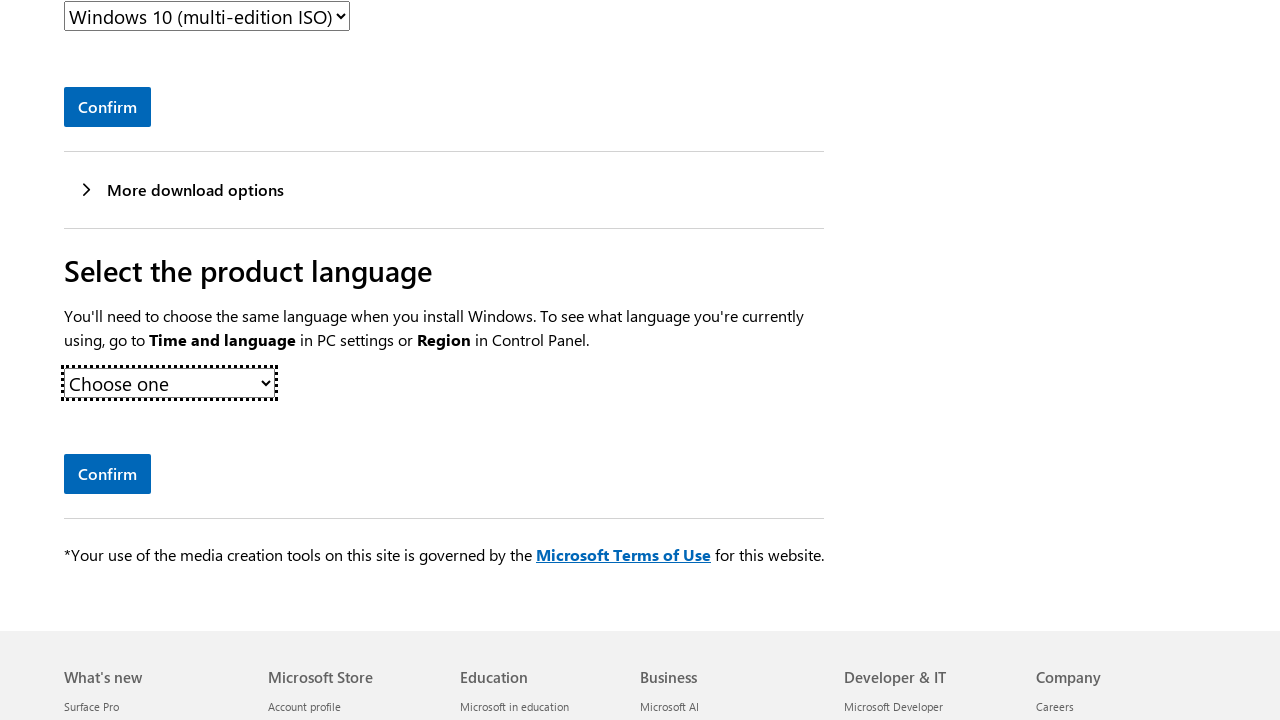

Selected English language option on #product-languages
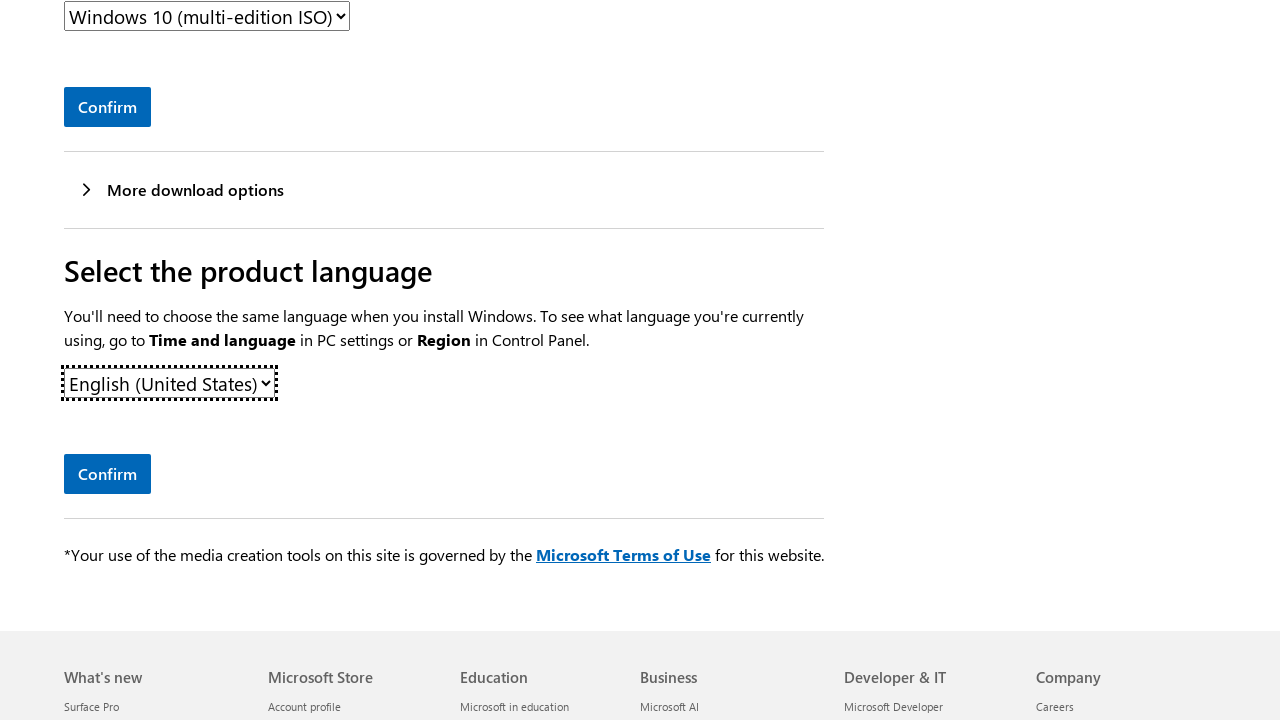

Clicked submit button for language selection at (108, 474) on #submit-sku
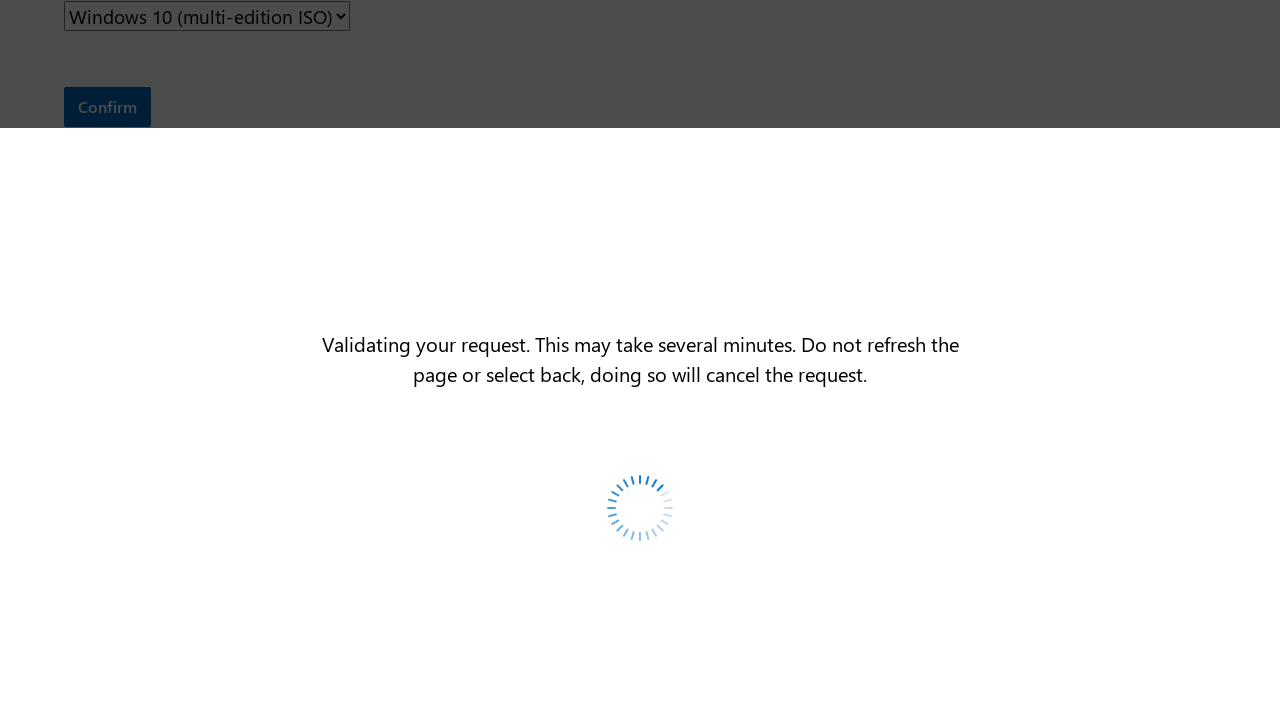

Download options section became visible
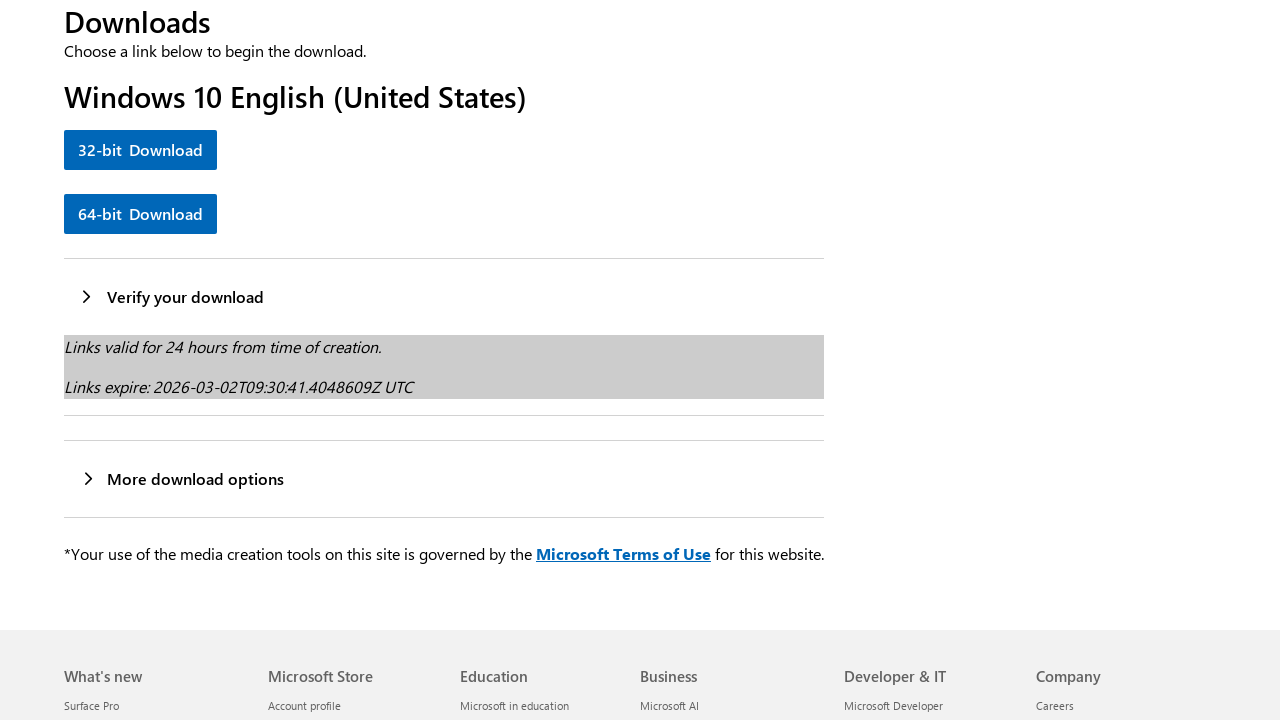

64-bit download link is visible on the page
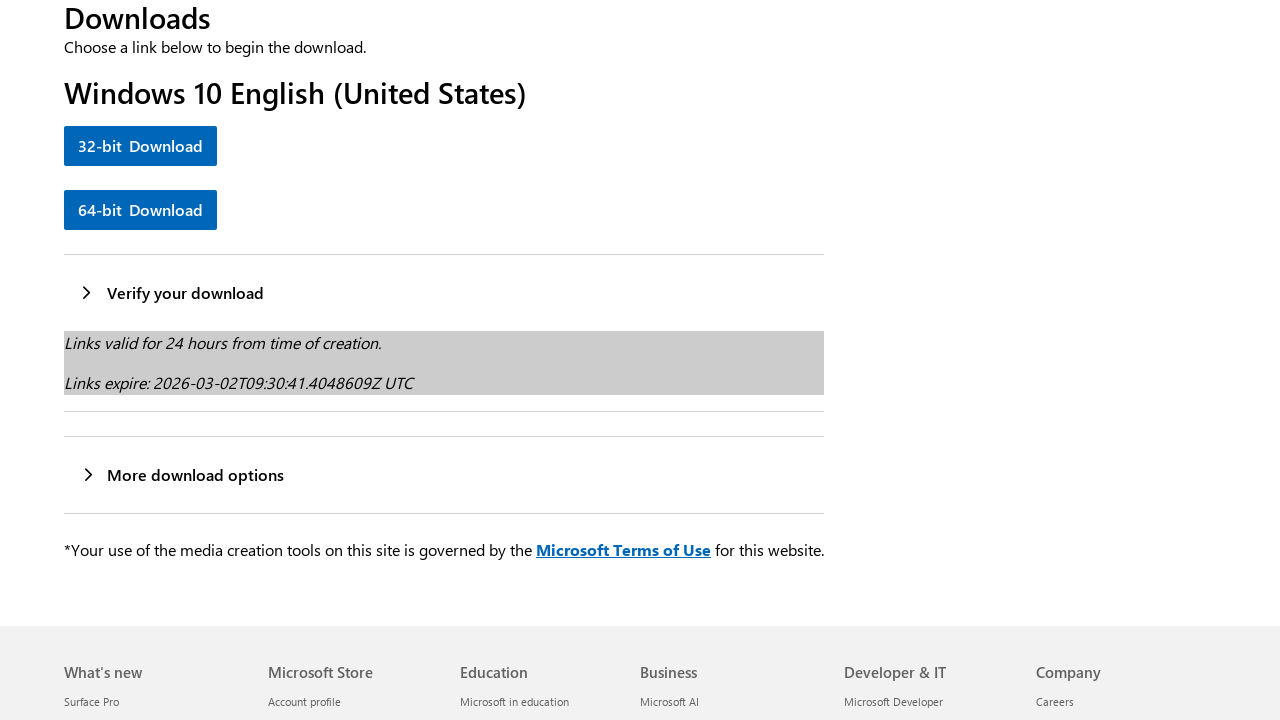

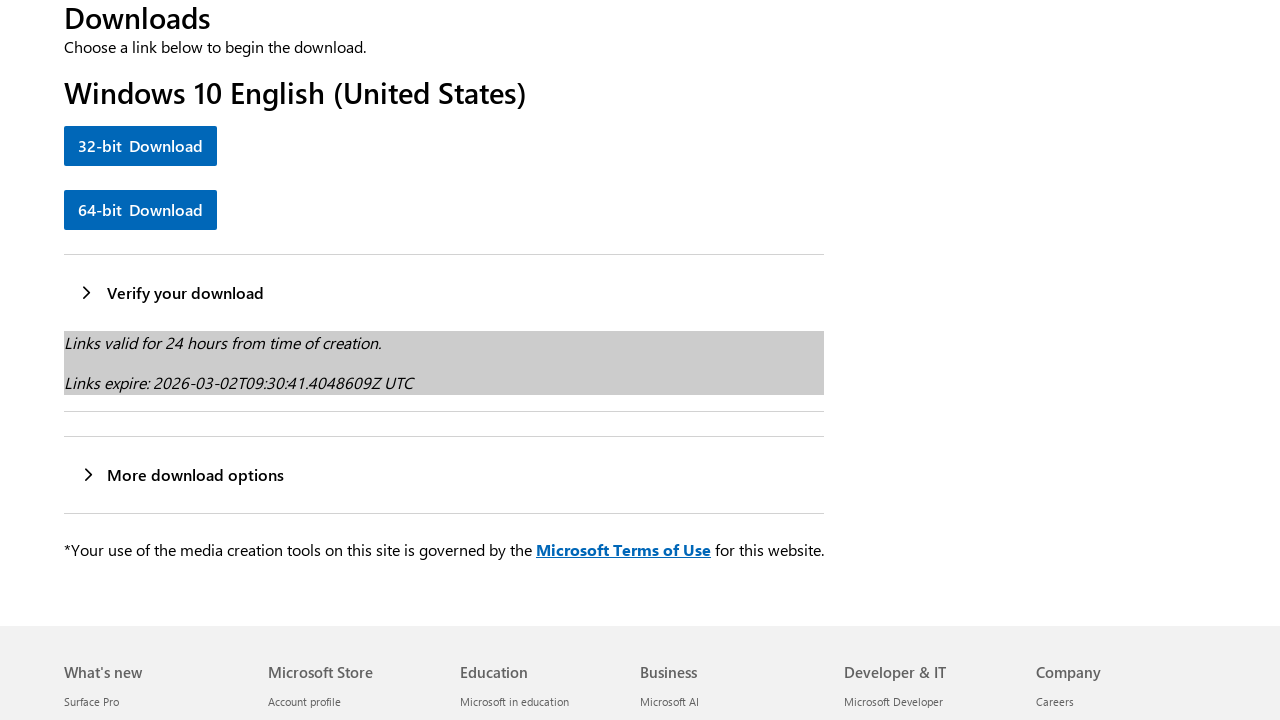